Simple test that navigates to the Xiaomi (Mi) website homepage and verifies the page loads

Starting URL: https://www.mi.com

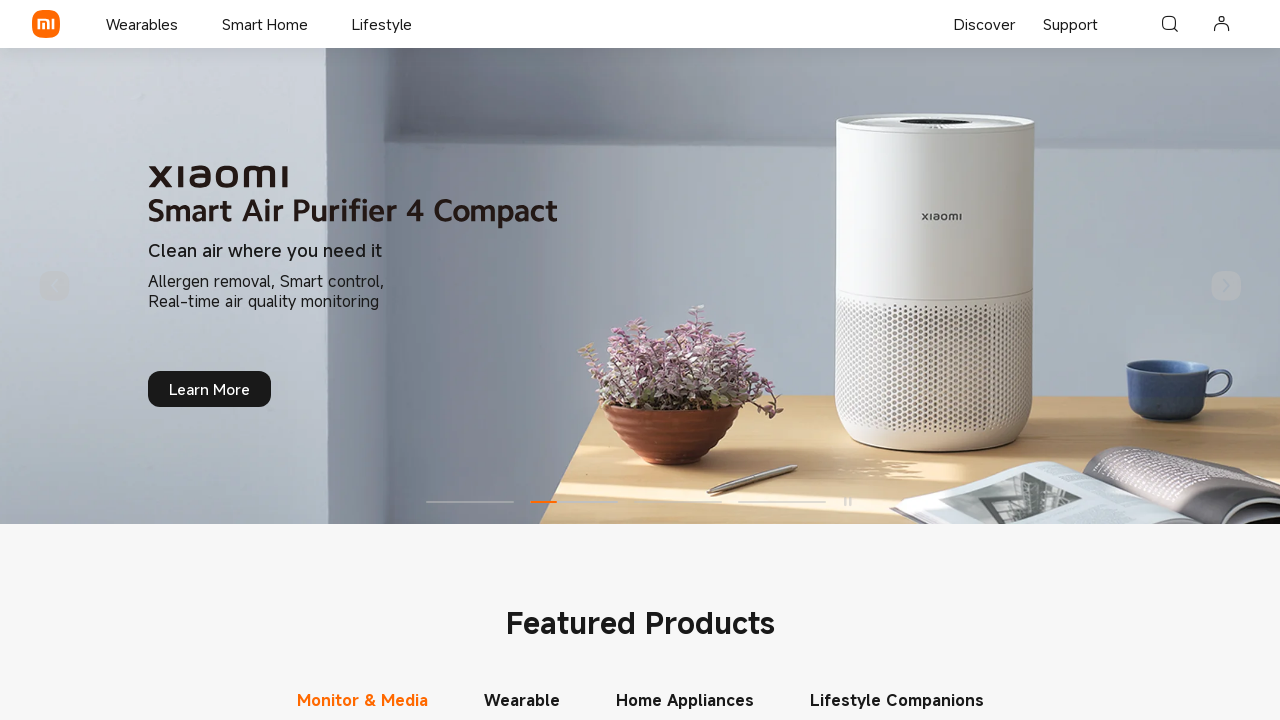

Waited for Xiaomi homepage to fully load (domcontentloaded state)
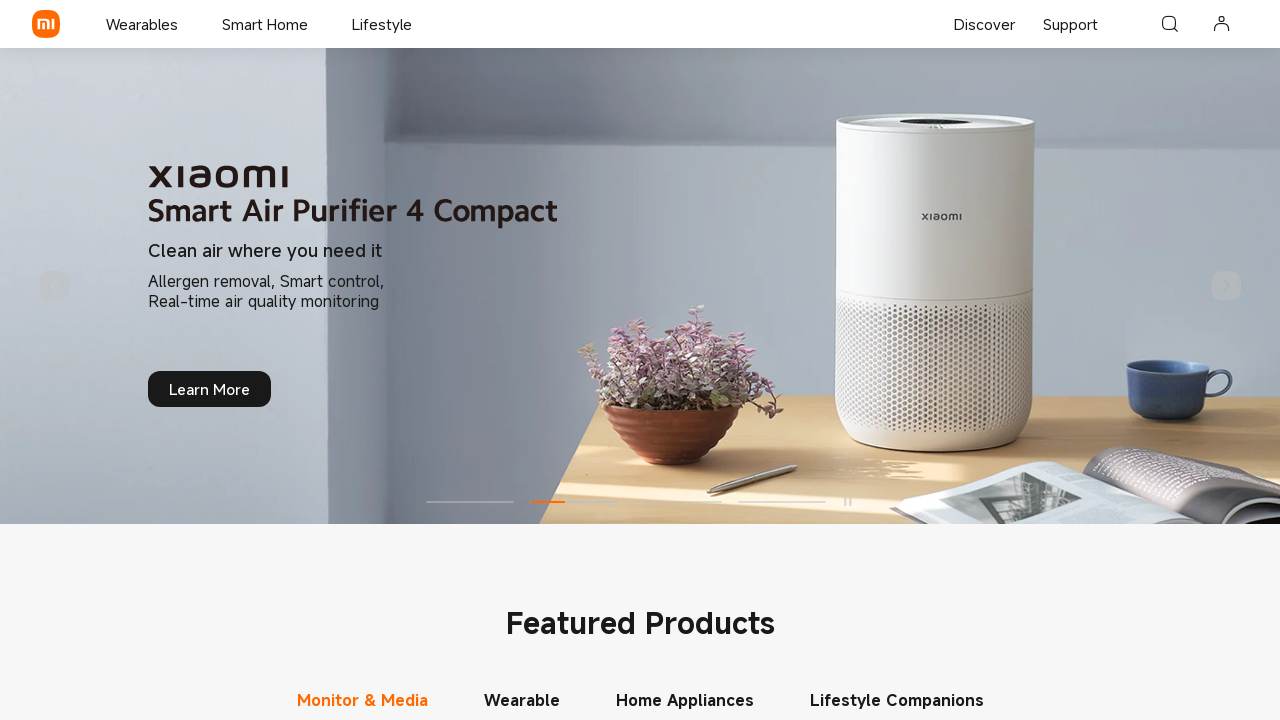

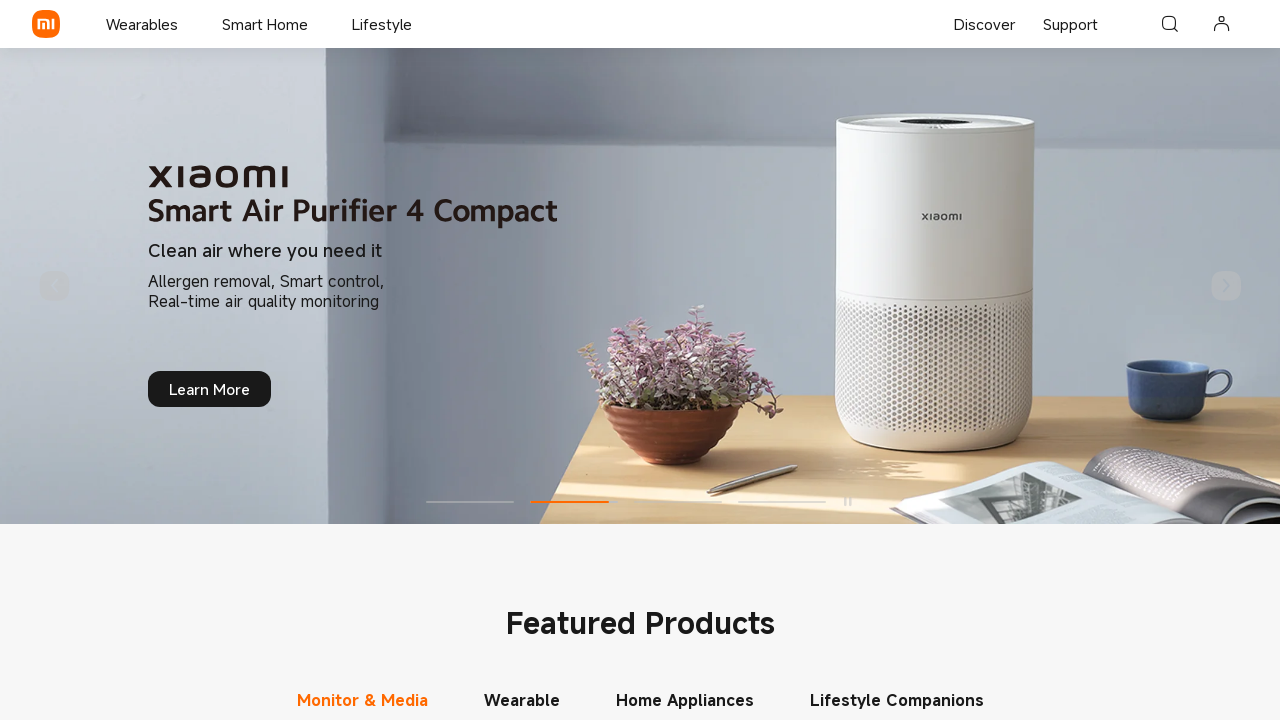